Tests that checking all todos marks the toggle-all checkbox as checked

Starting URL: http://backbonejs.org/examples/todos/

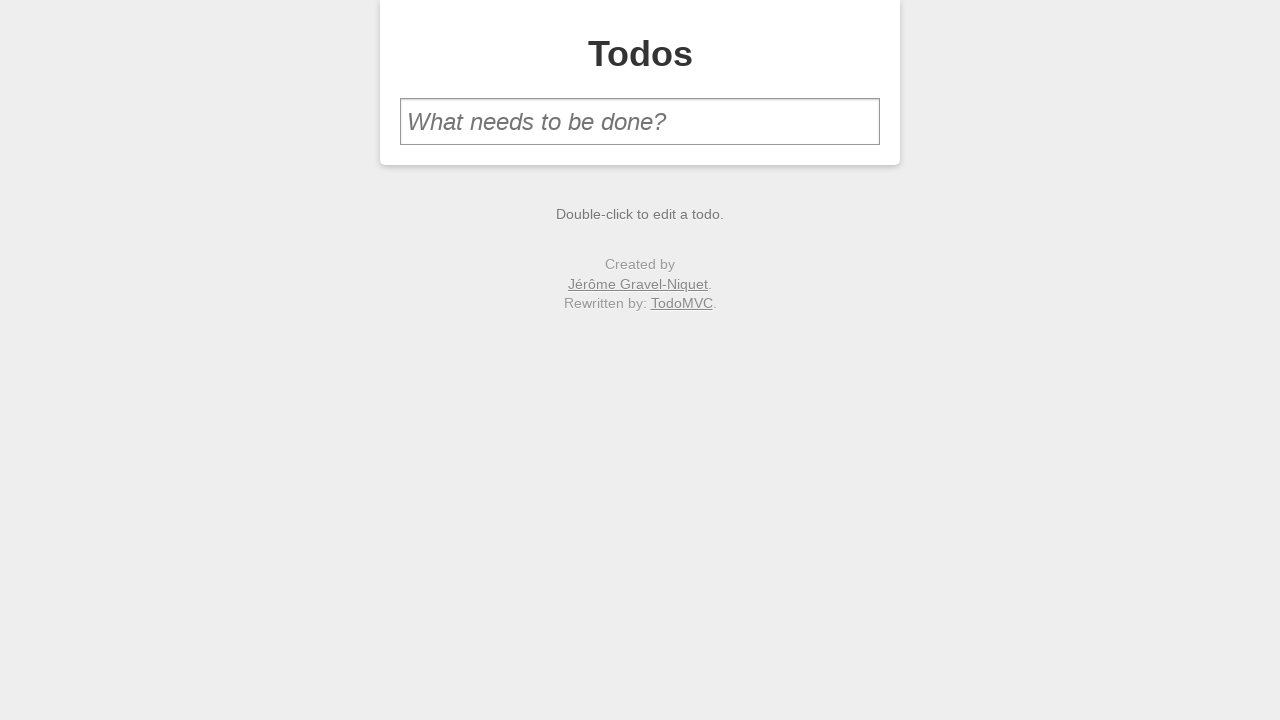

Filled new todo input with 'one' on #new-todo
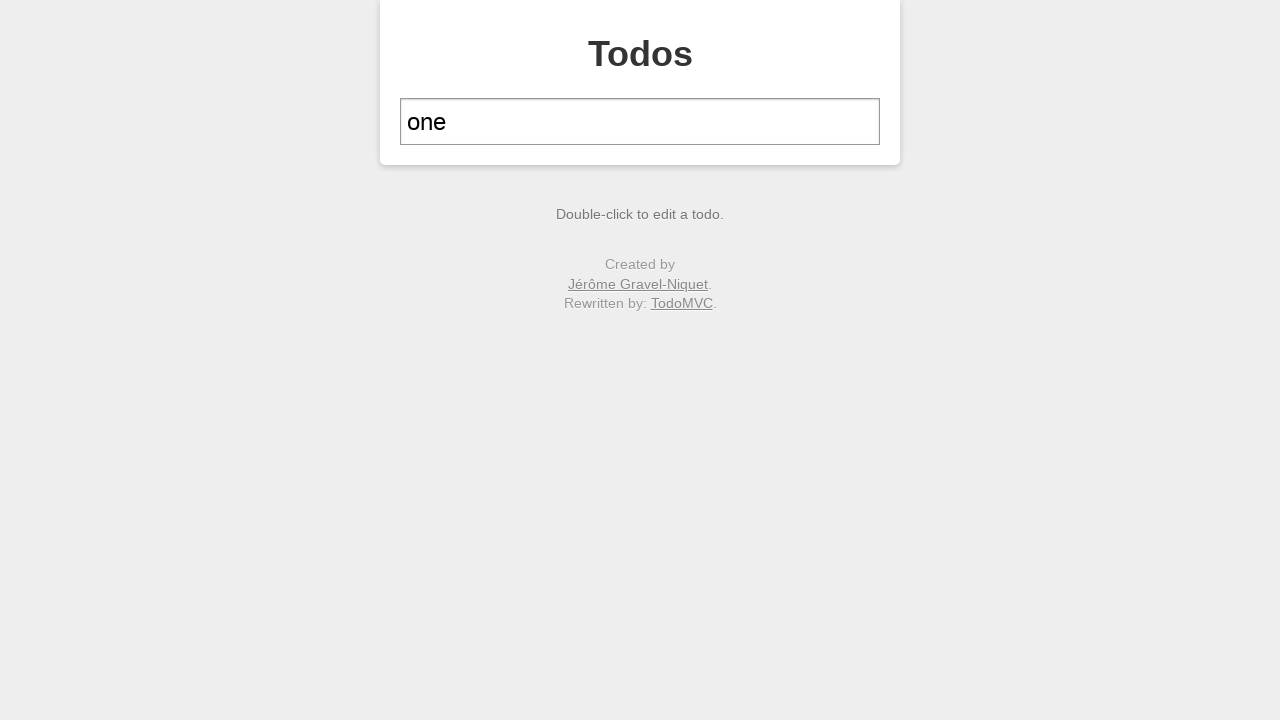

Pressed Enter to add first todo on #new-todo
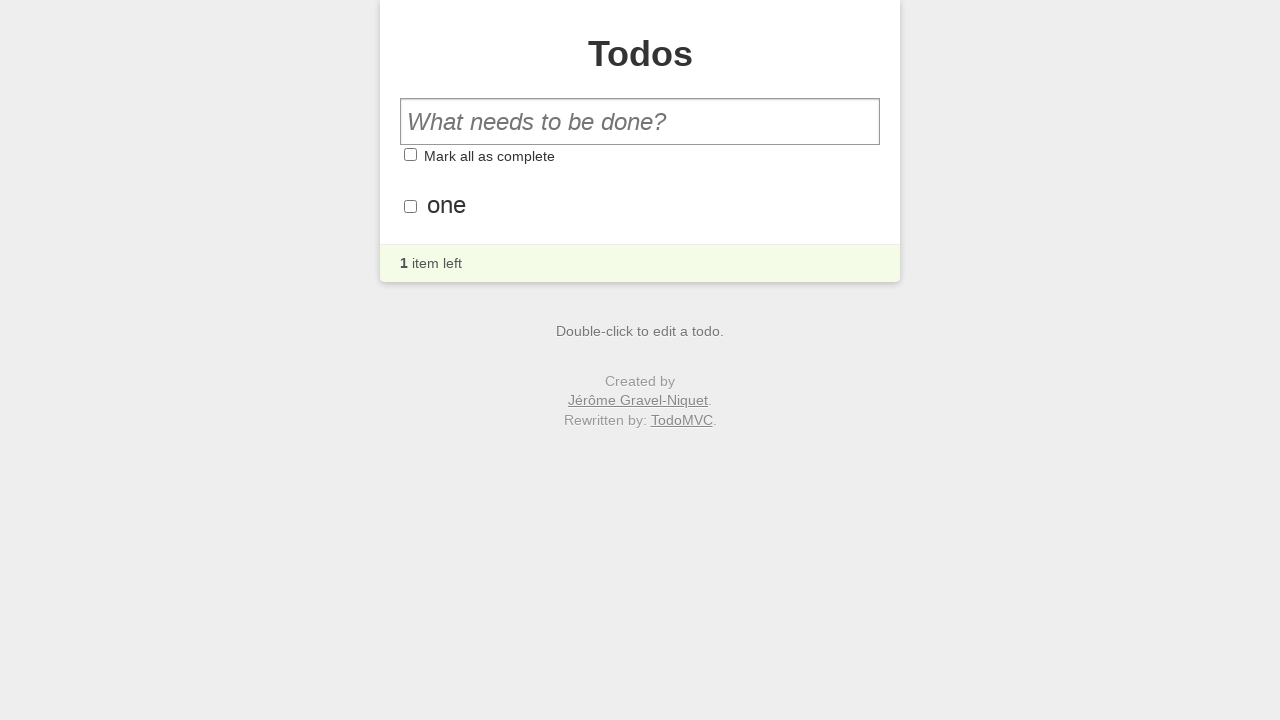

Filled new todo input with 'two' on #new-todo
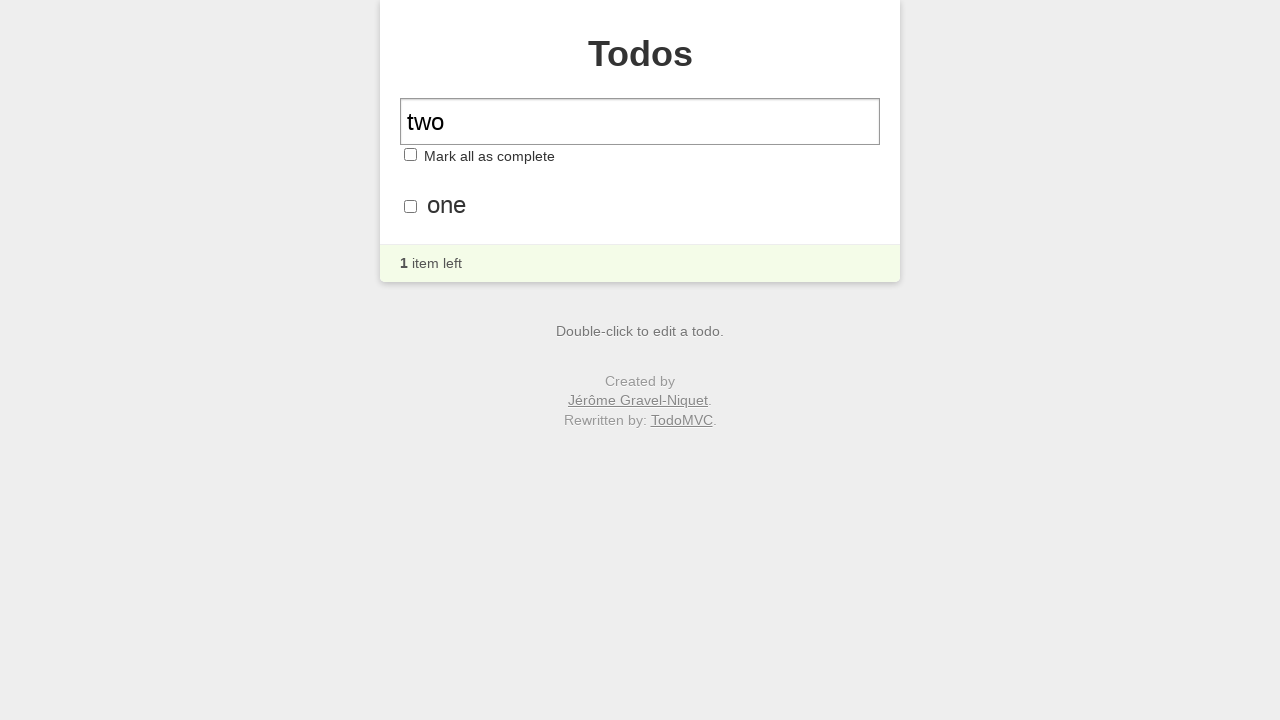

Pressed Enter to add second todo on #new-todo
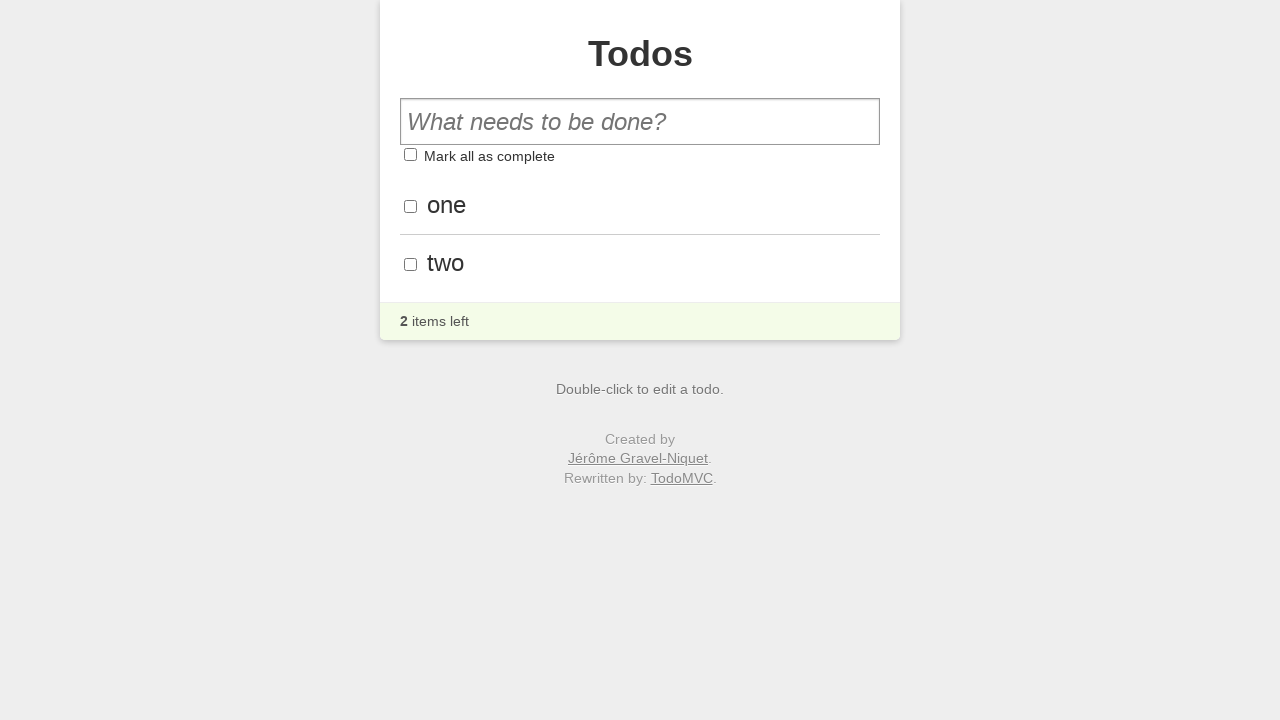

Checked first todo item at (410, 206) on #todo-list li:nth-child(1) .toggle
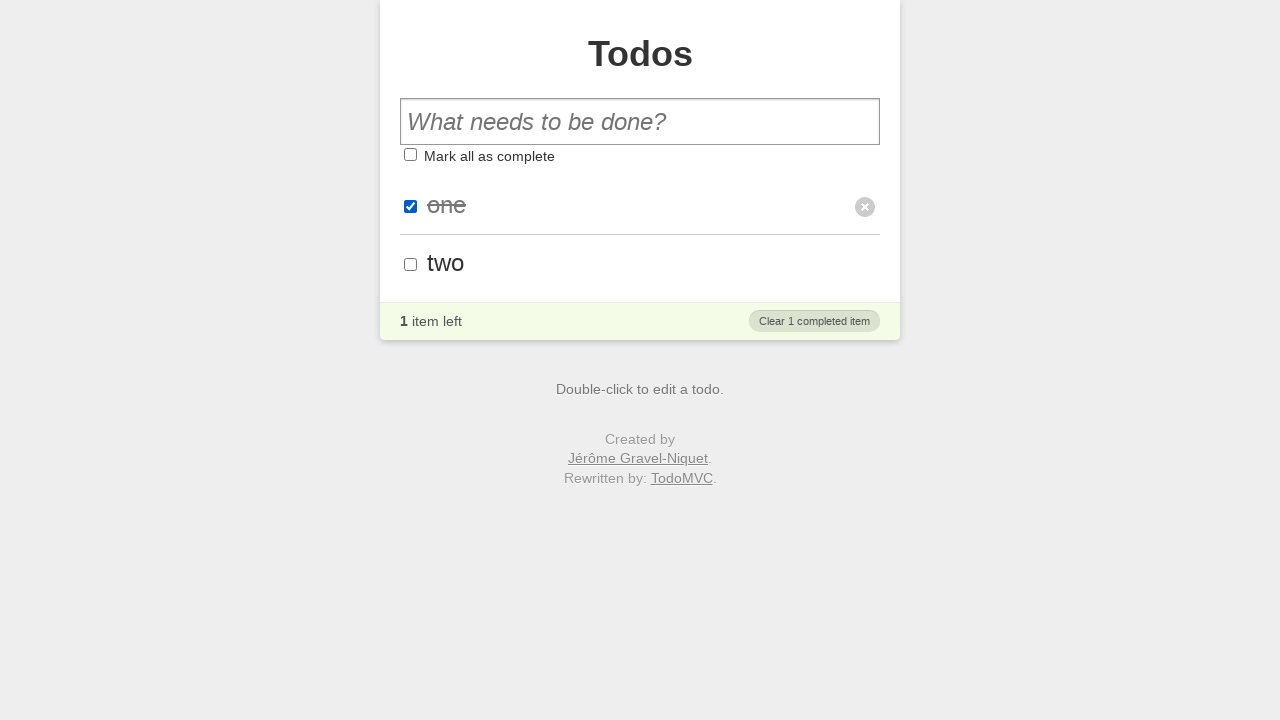

Checked second todo item at (410, 264) on #todo-list li:nth-child(2) .toggle
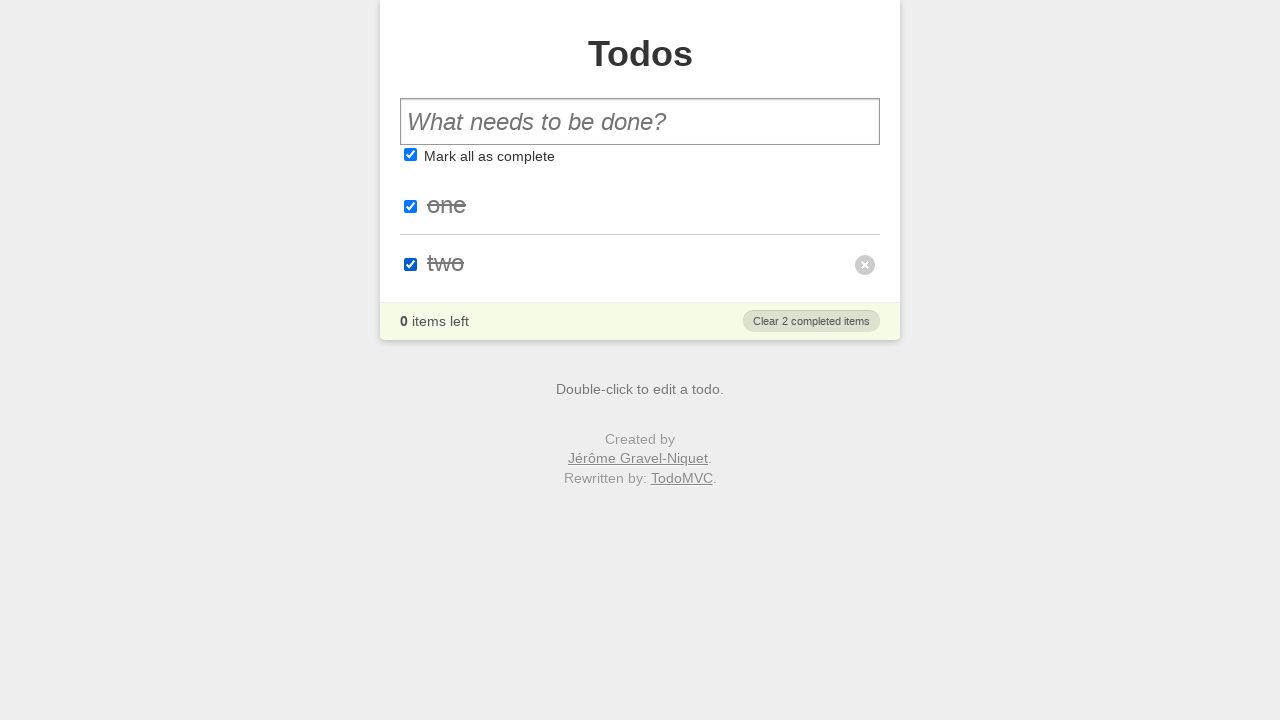

Verified toggle-all checkbox is checked
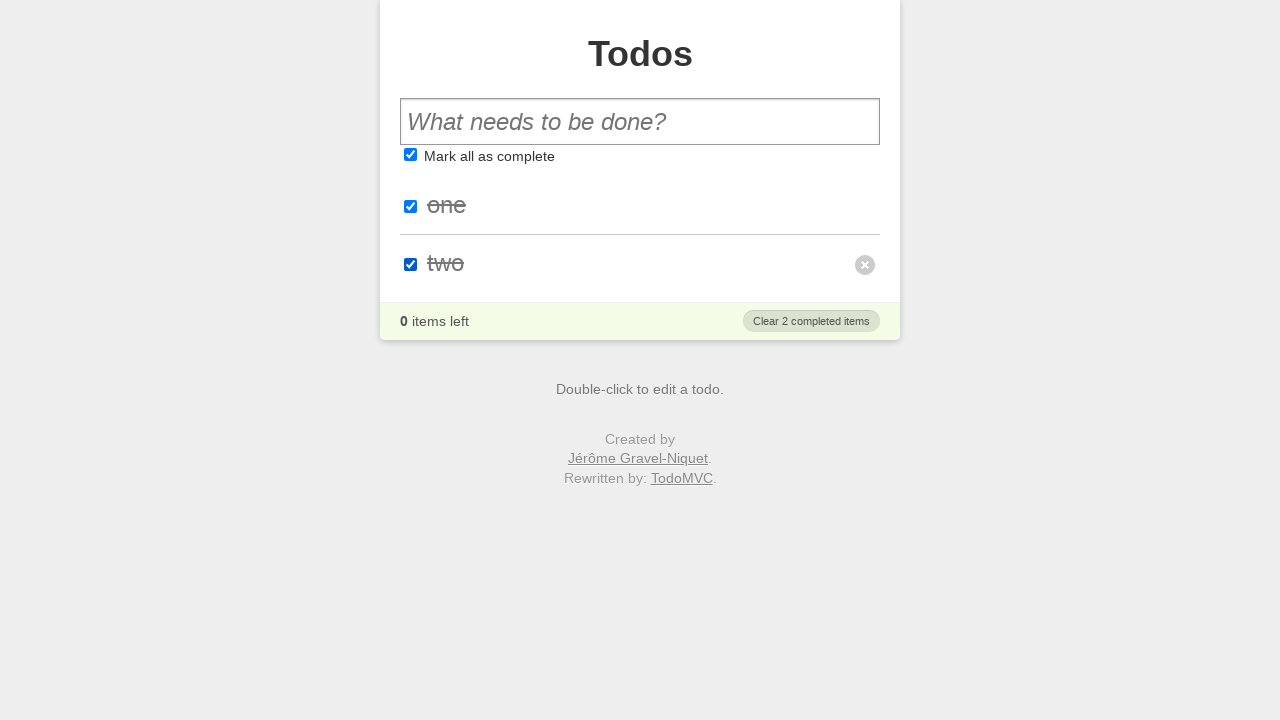

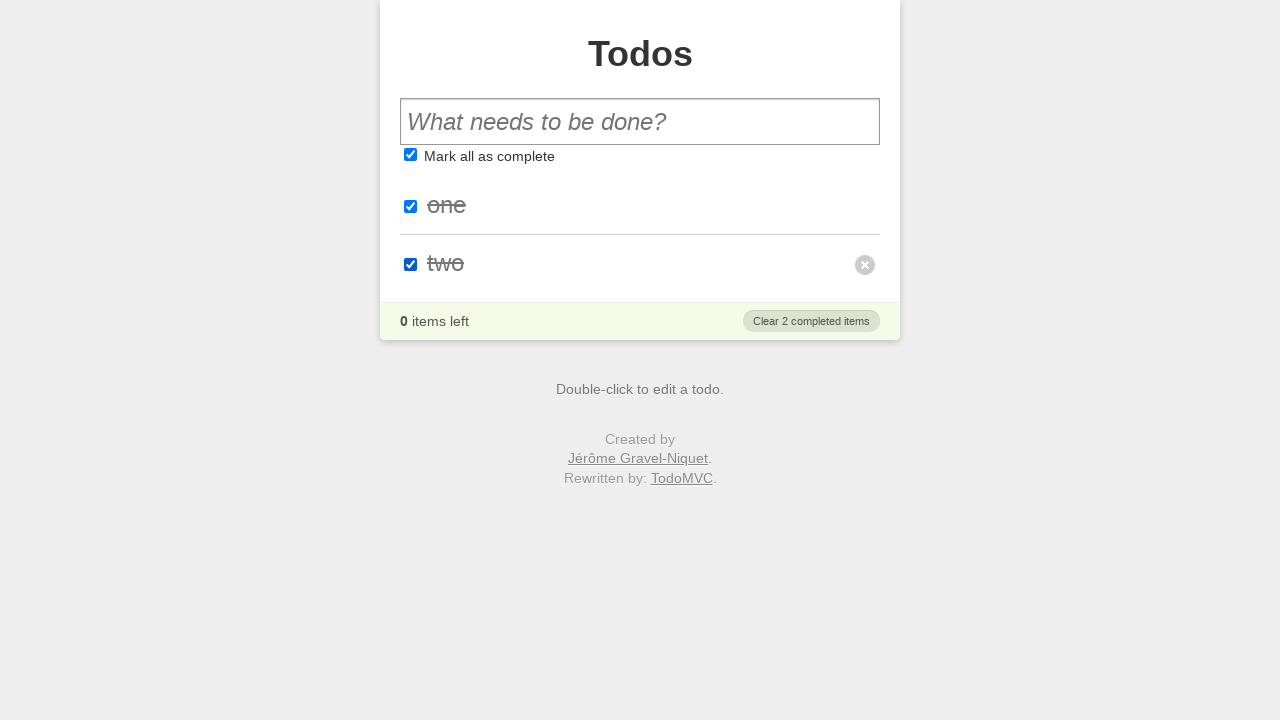